Tests text input functionality by entering text into an input field and clicking a button that updates its label to match the entered text

Starting URL: http://uitestingplayground.com/textinput

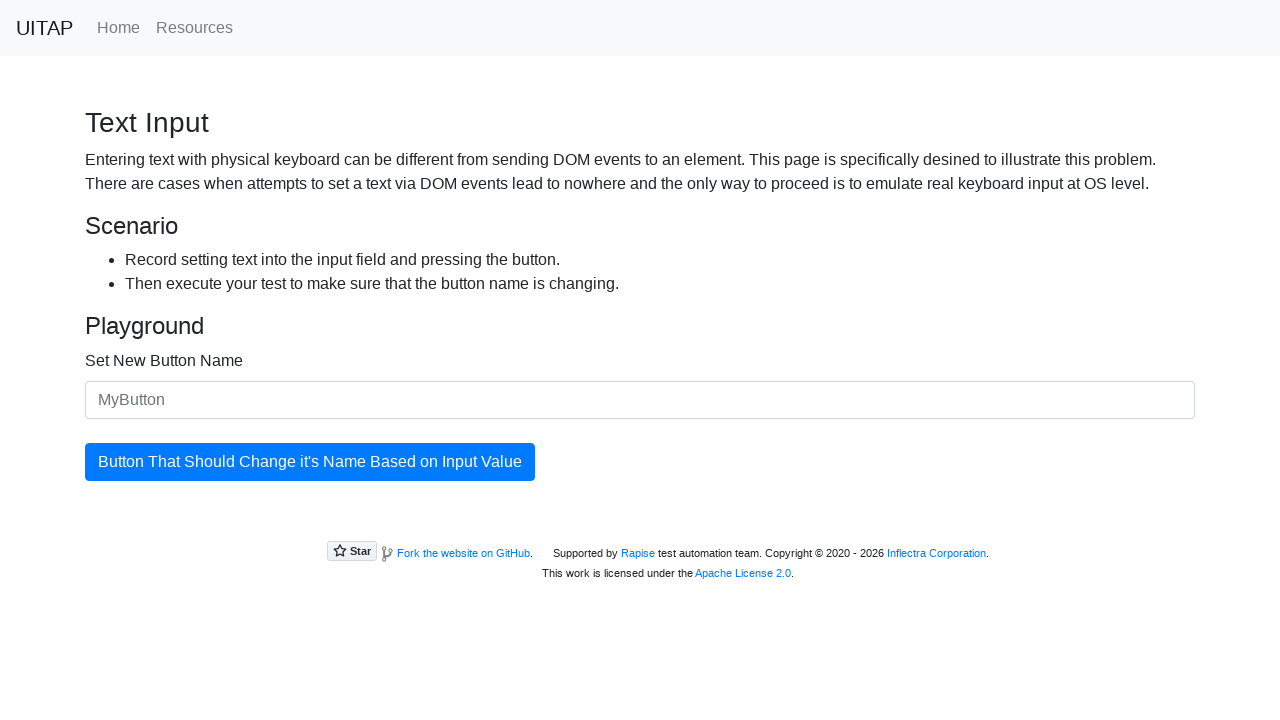

Filled input field with 'SkyPro' on #newButtonName
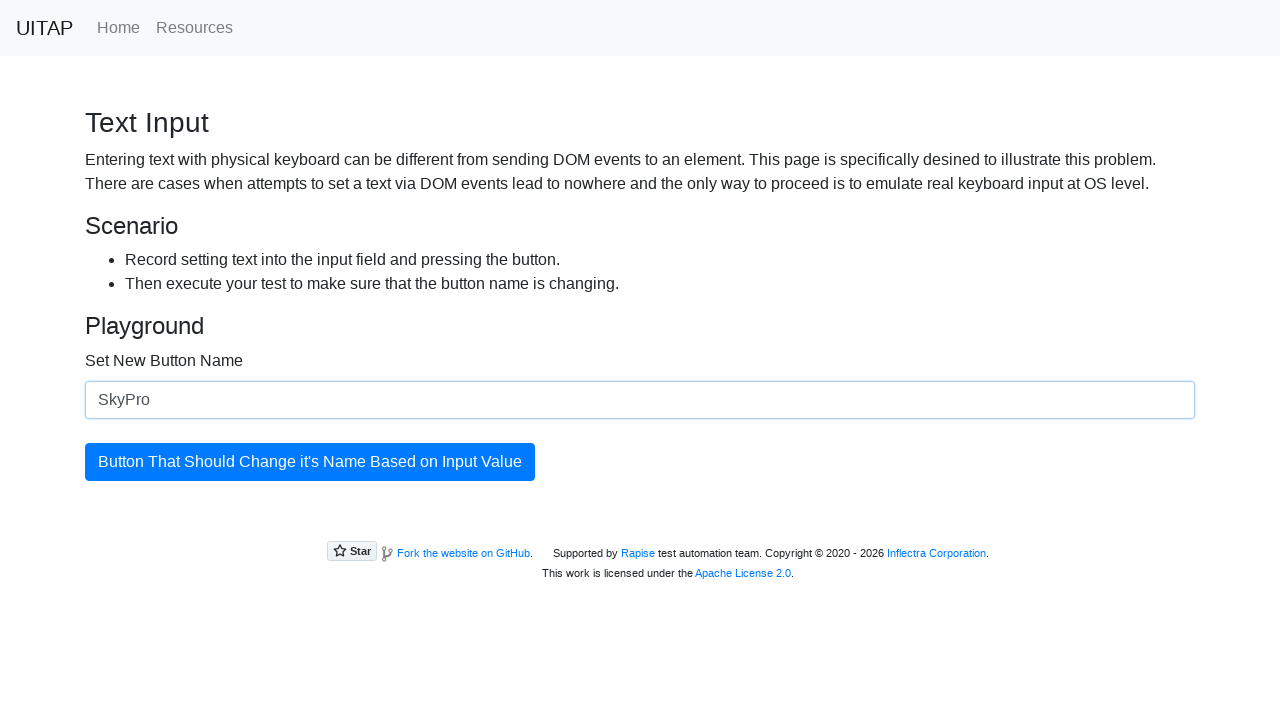

Clicked button to update its label at (310, 462) on #updatingButton
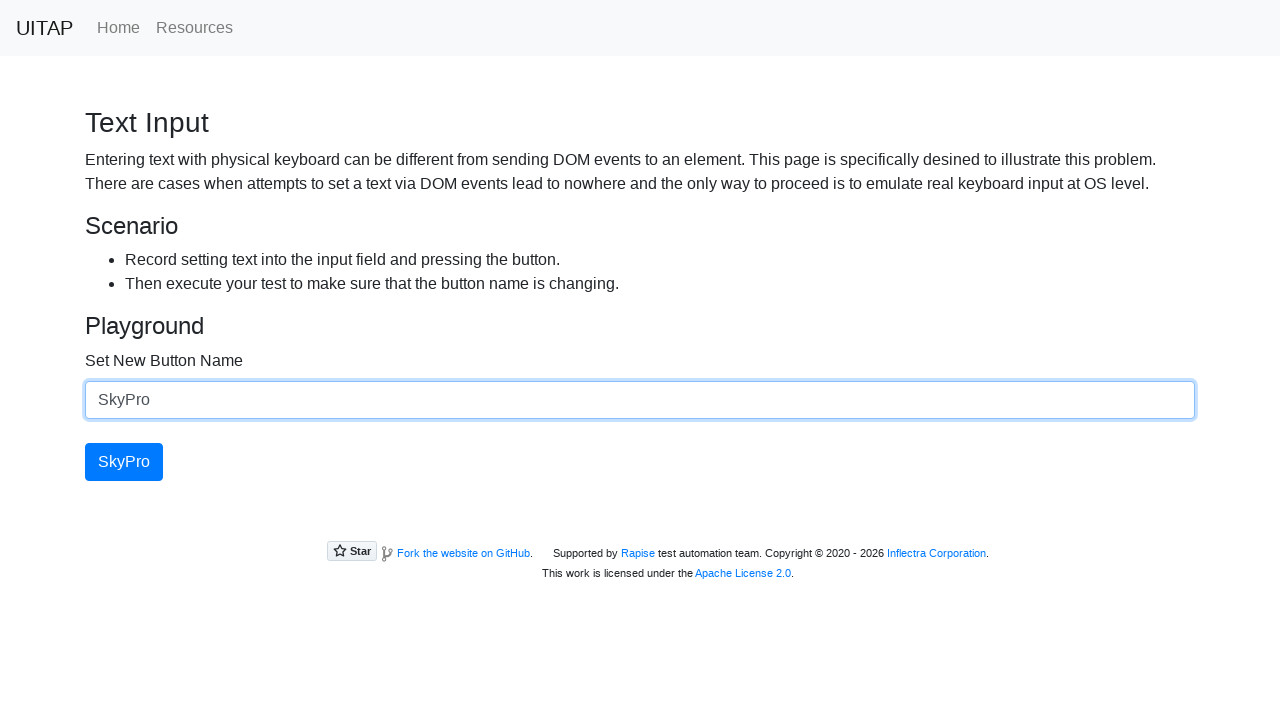

Button label updated to match entered text 'SkyPro'
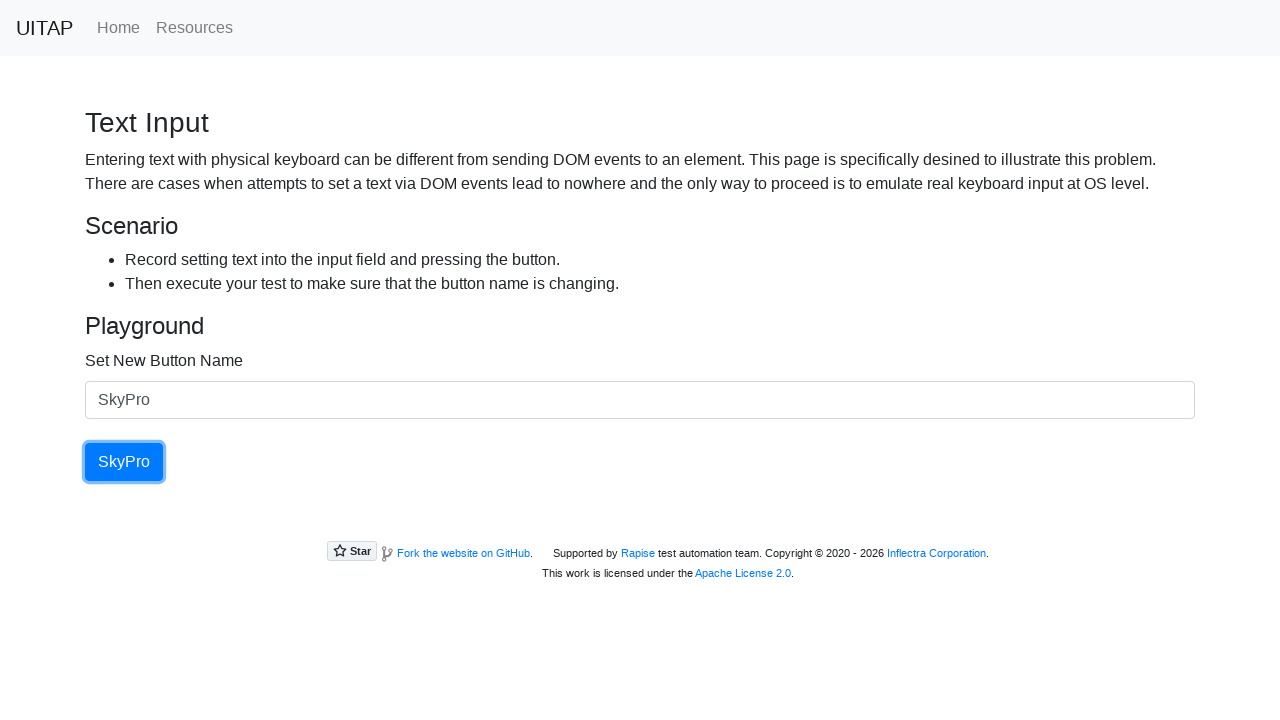

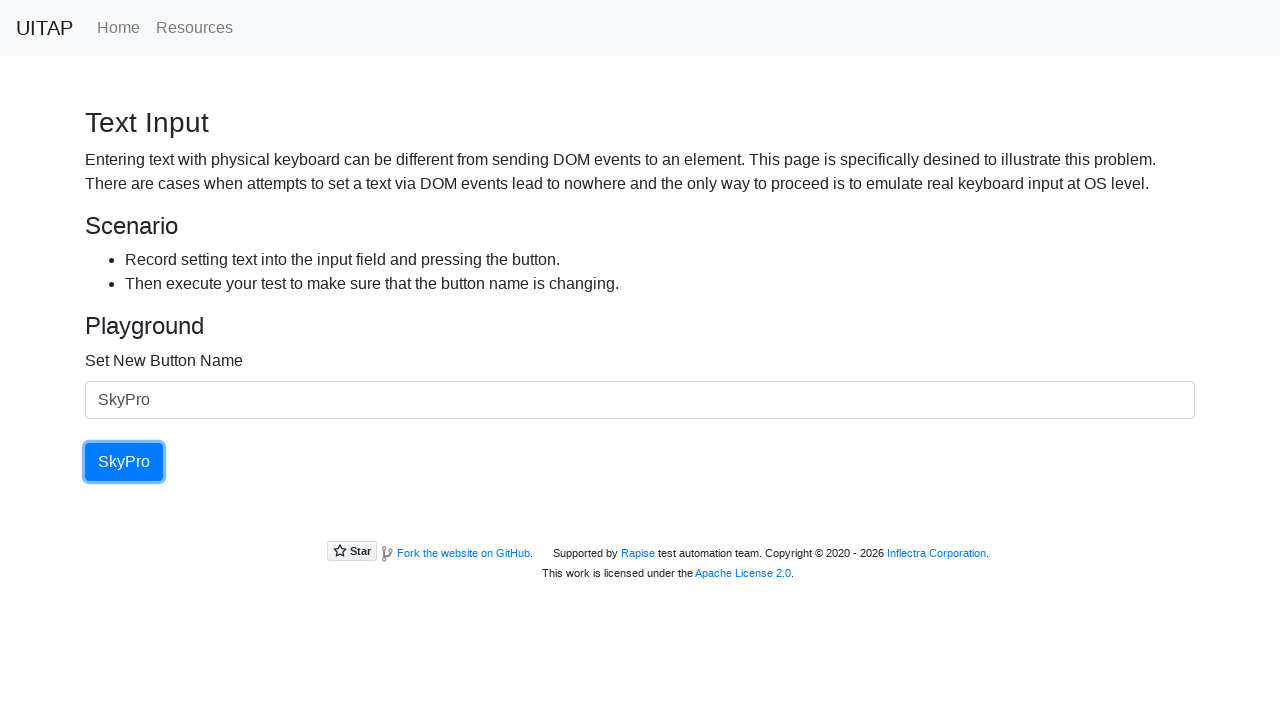